Tests successful login with problem_user credentials

Starting URL: https://www.saucedemo.com/

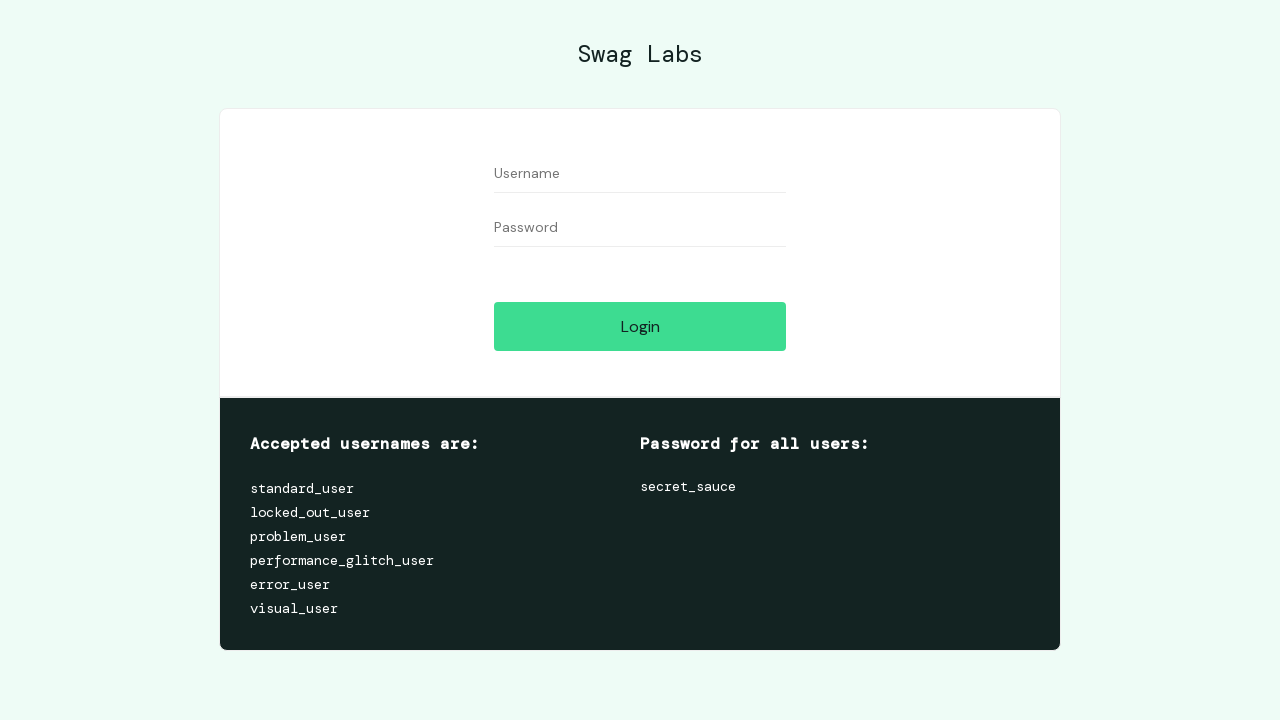

Filled username field with 'problem_user' on #user-name
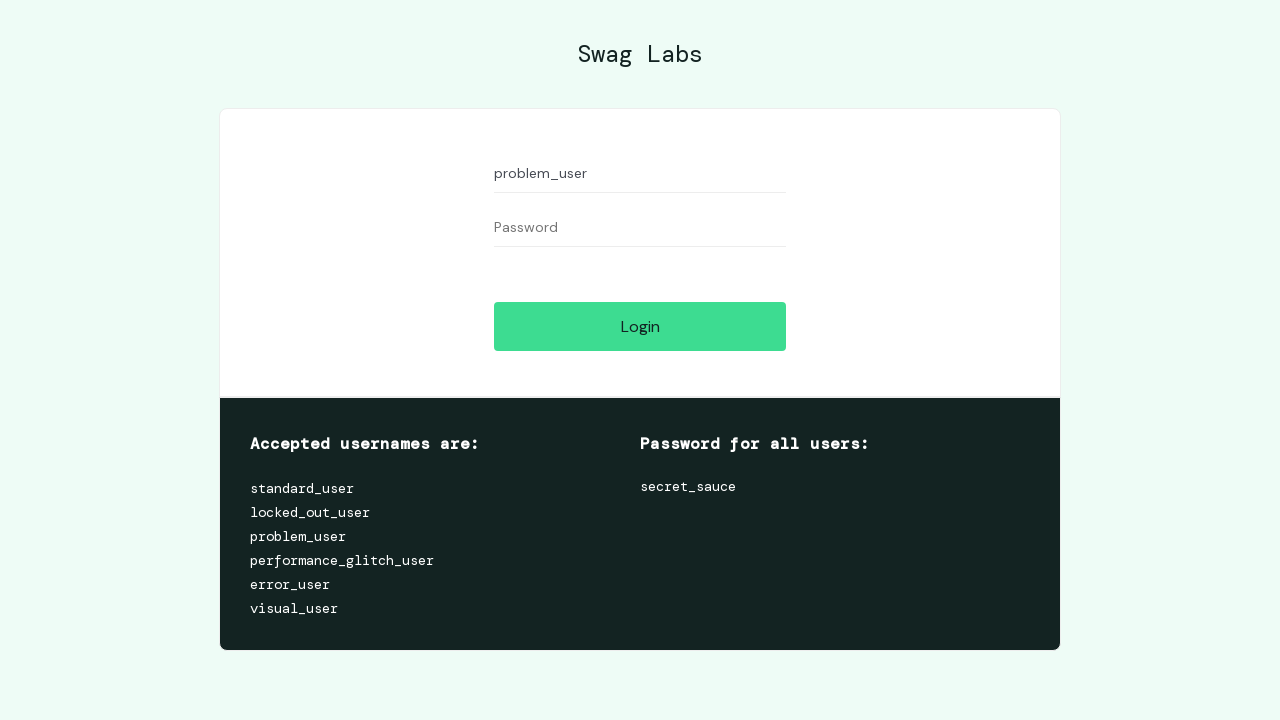

Filled password field with 'secret_sauce' on #password
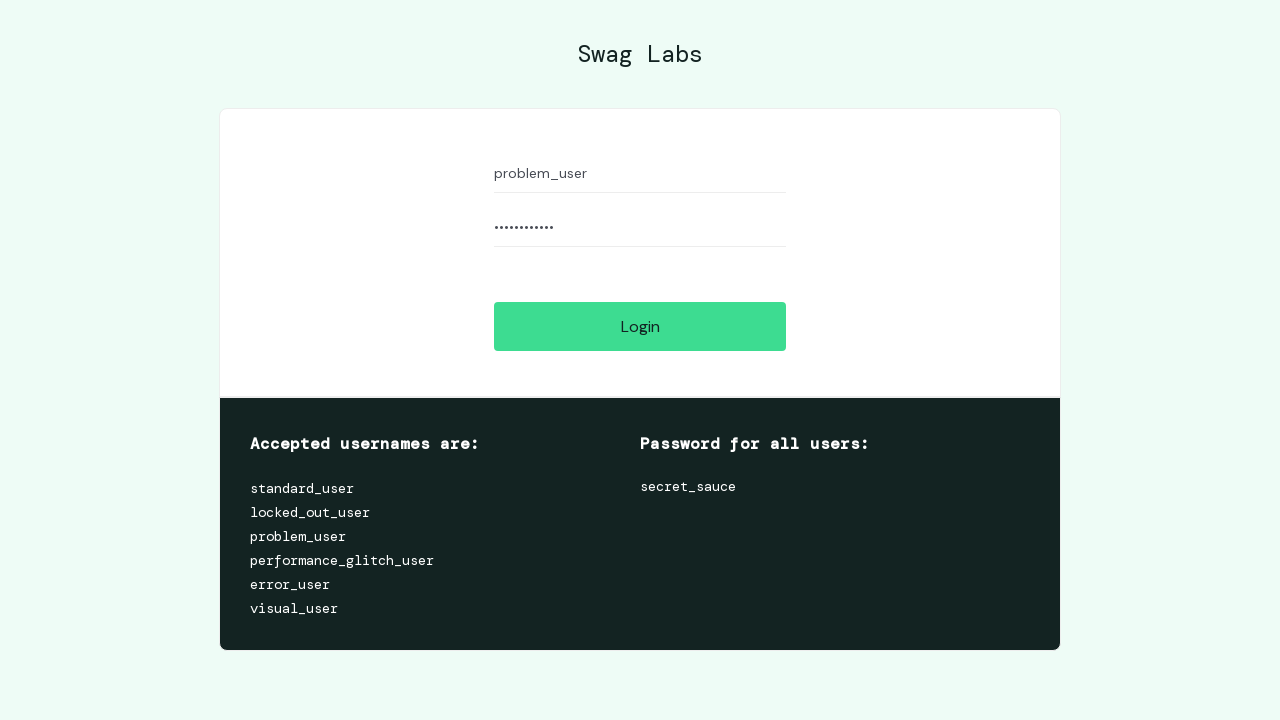

Clicked login button at (640, 326) on #login-button
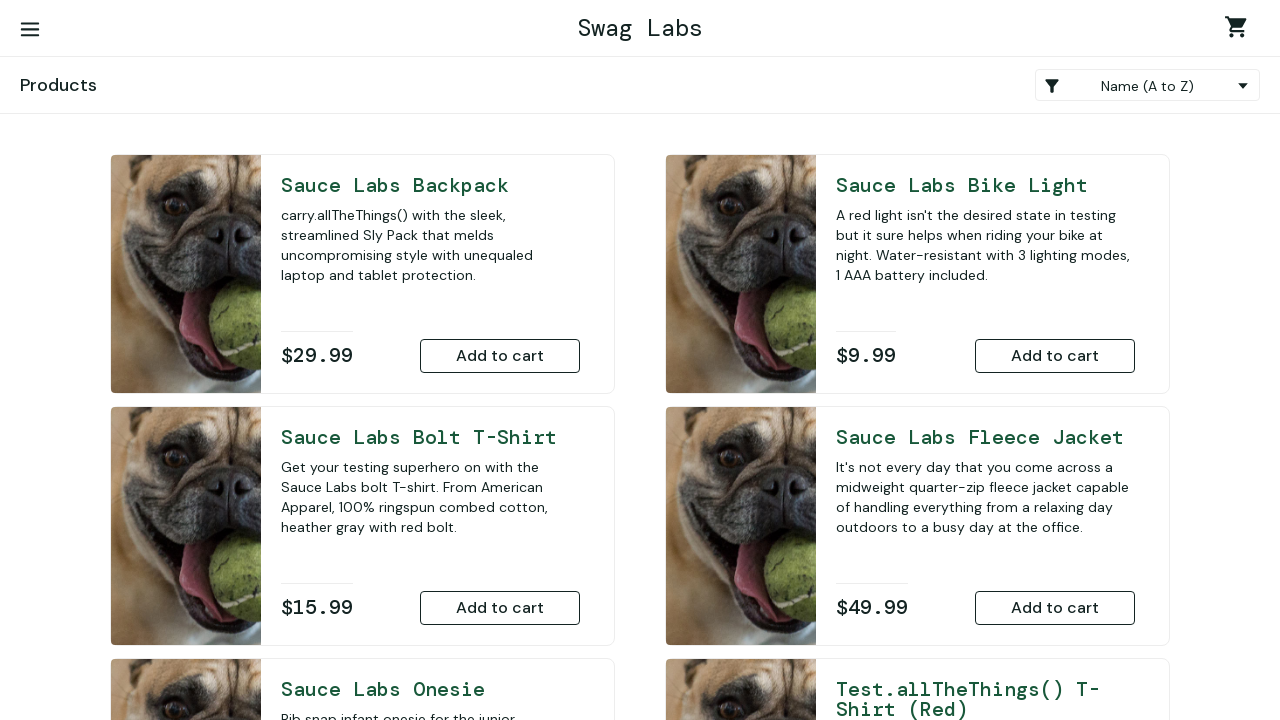

Successfully logged in and navigated to inventory page
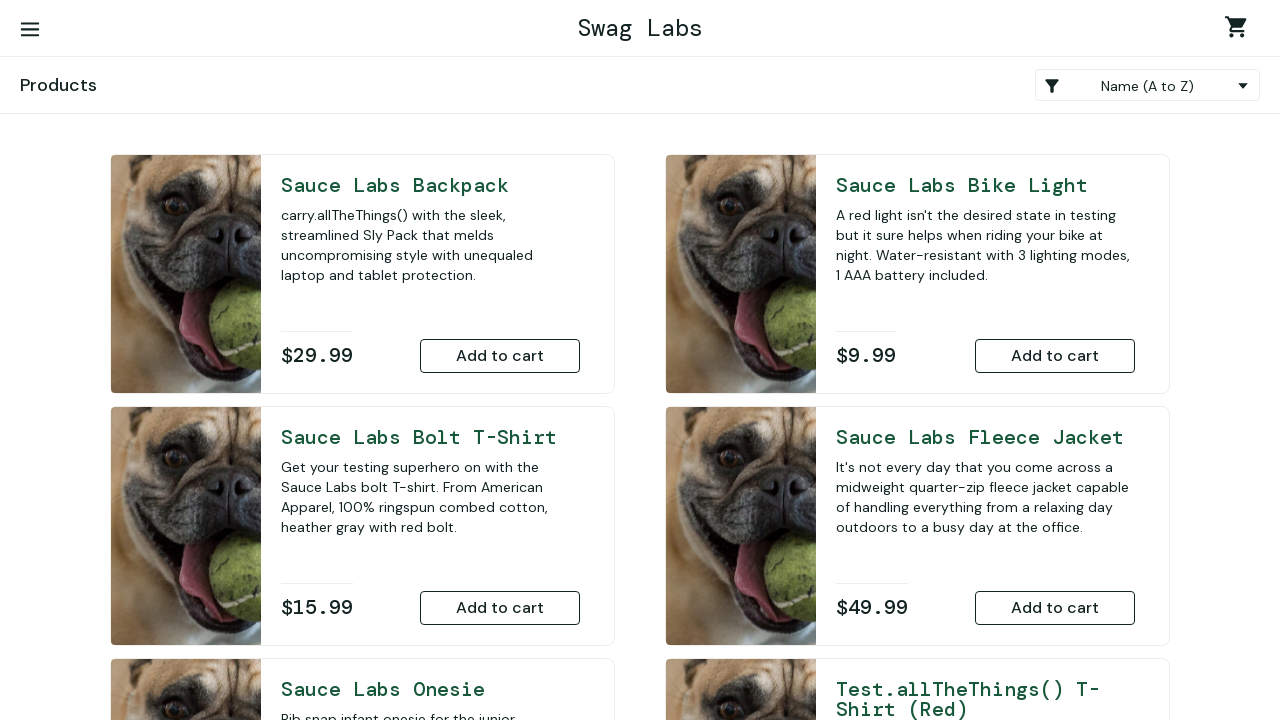

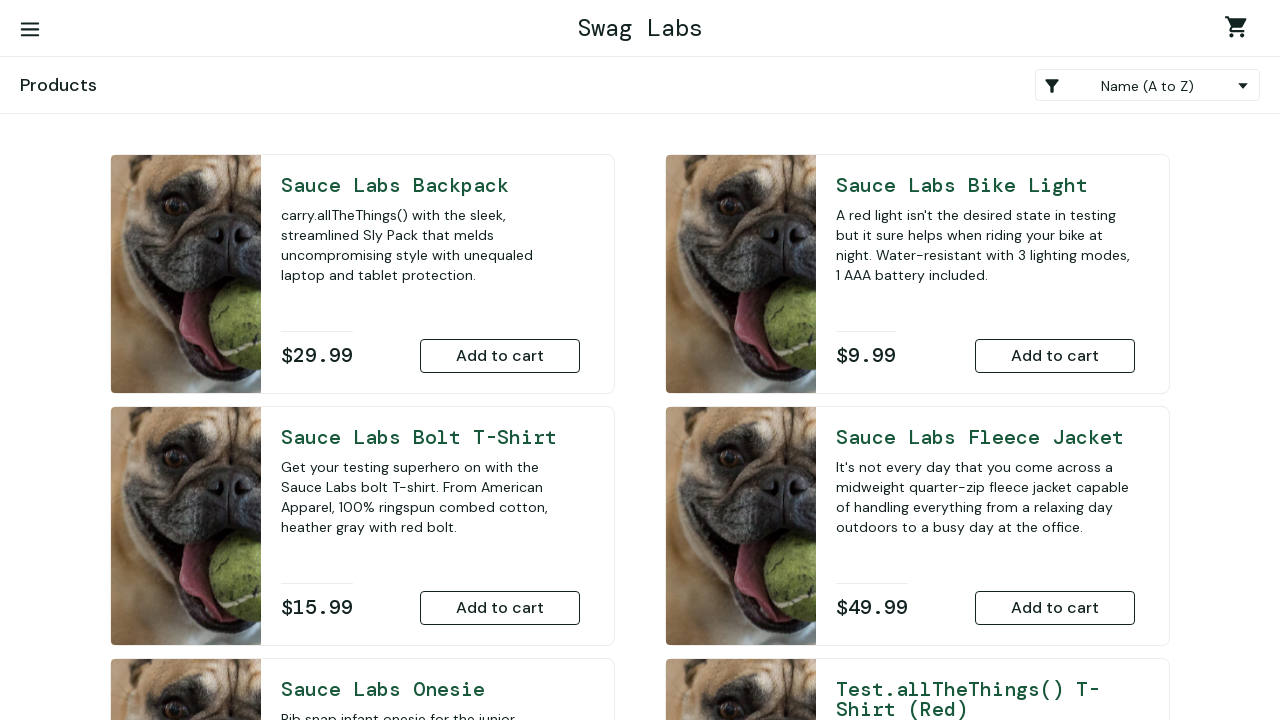